Tests checkbox functionality by navigating to checkboxes page and toggling checkbox states

Starting URL: http://the-internet.herokuapp.com

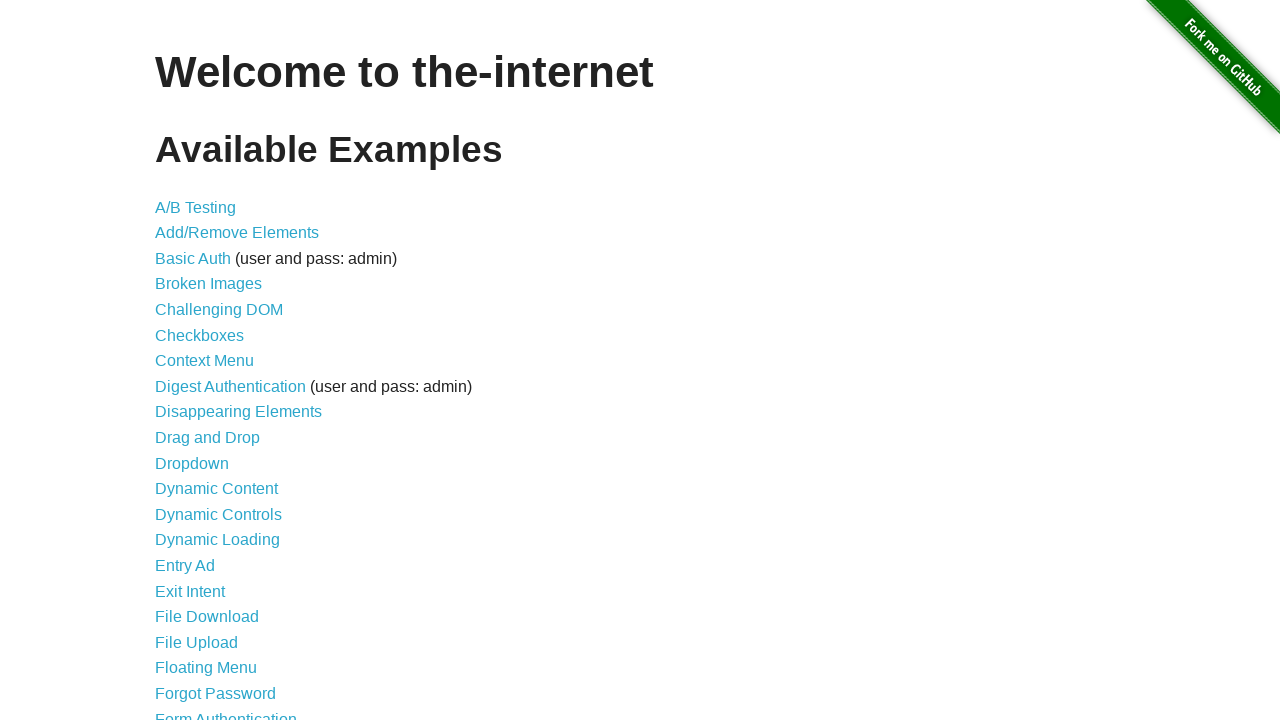

Clicked on Checkboxes link to navigate to checkboxes page at (200, 335) on a:text('Checkboxes')
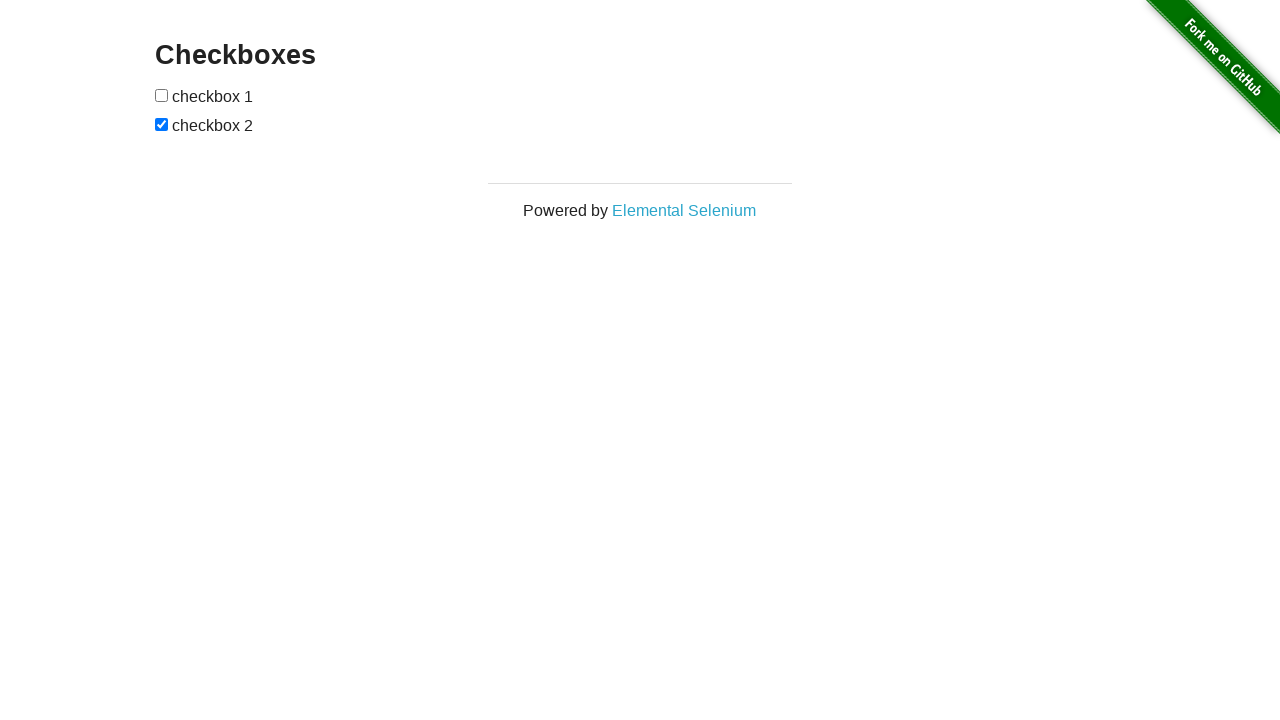

Checkboxes loaded and became visible
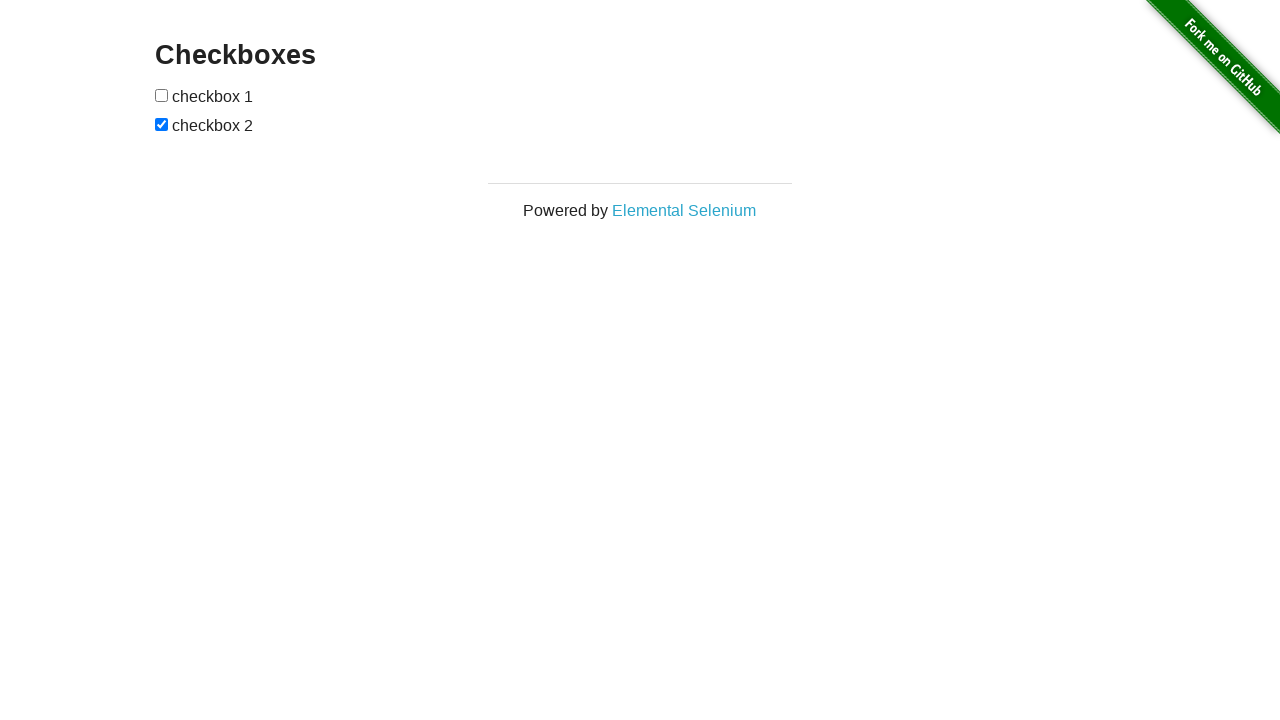

Retrieved all checkbox elements from the page
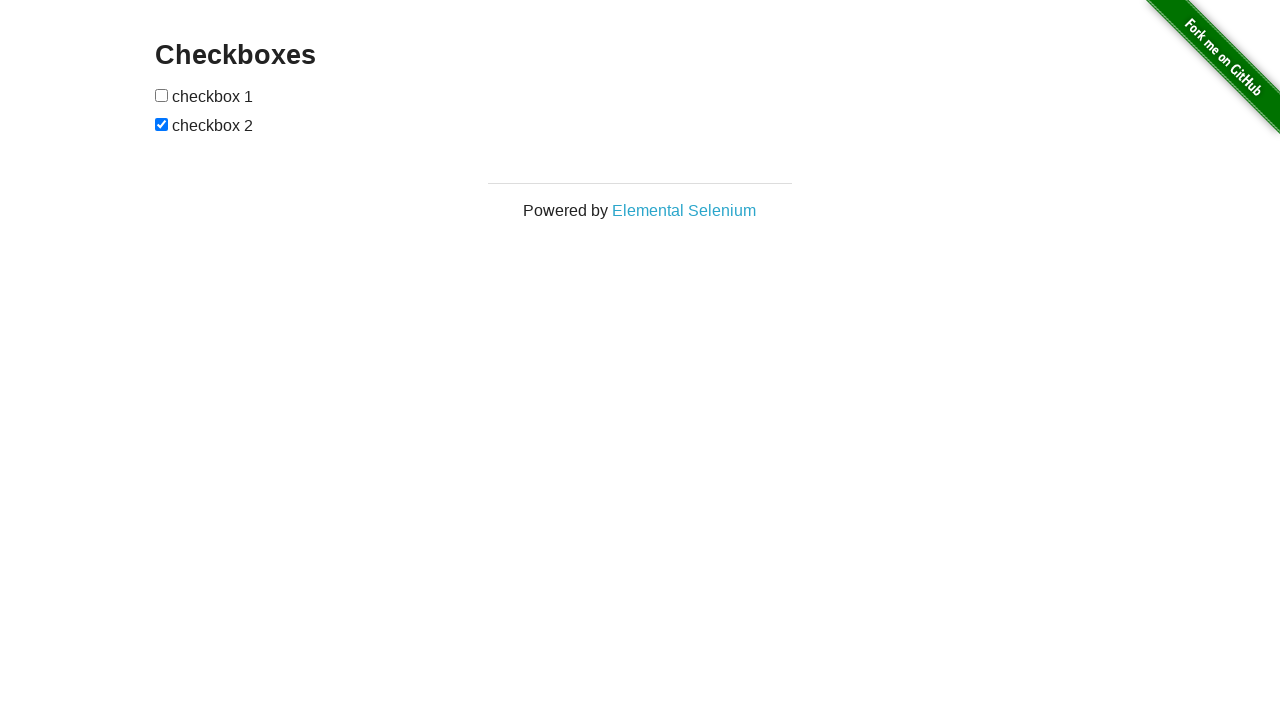

Clicked first checkbox to toggle its state at (162, 95) on input[type=checkbox] >> nth=0
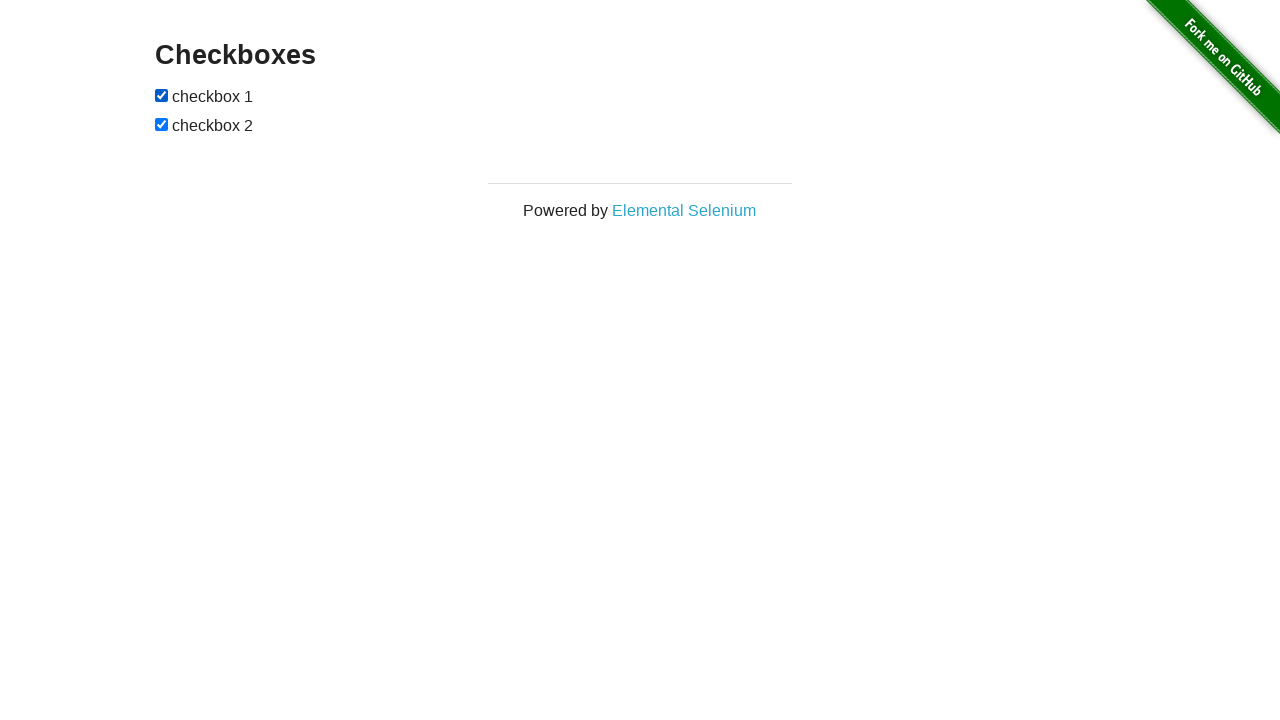

Clicked second checkbox to toggle its state at (162, 124) on input[type=checkbox] >> nth=1
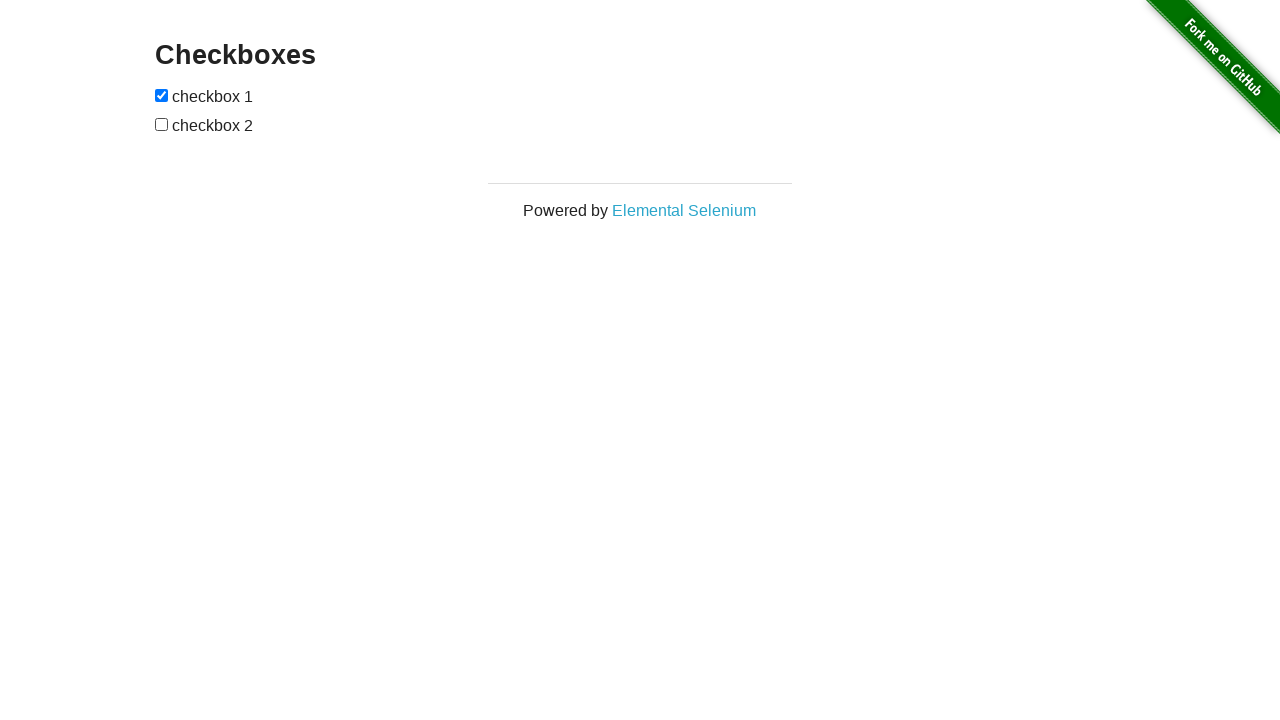

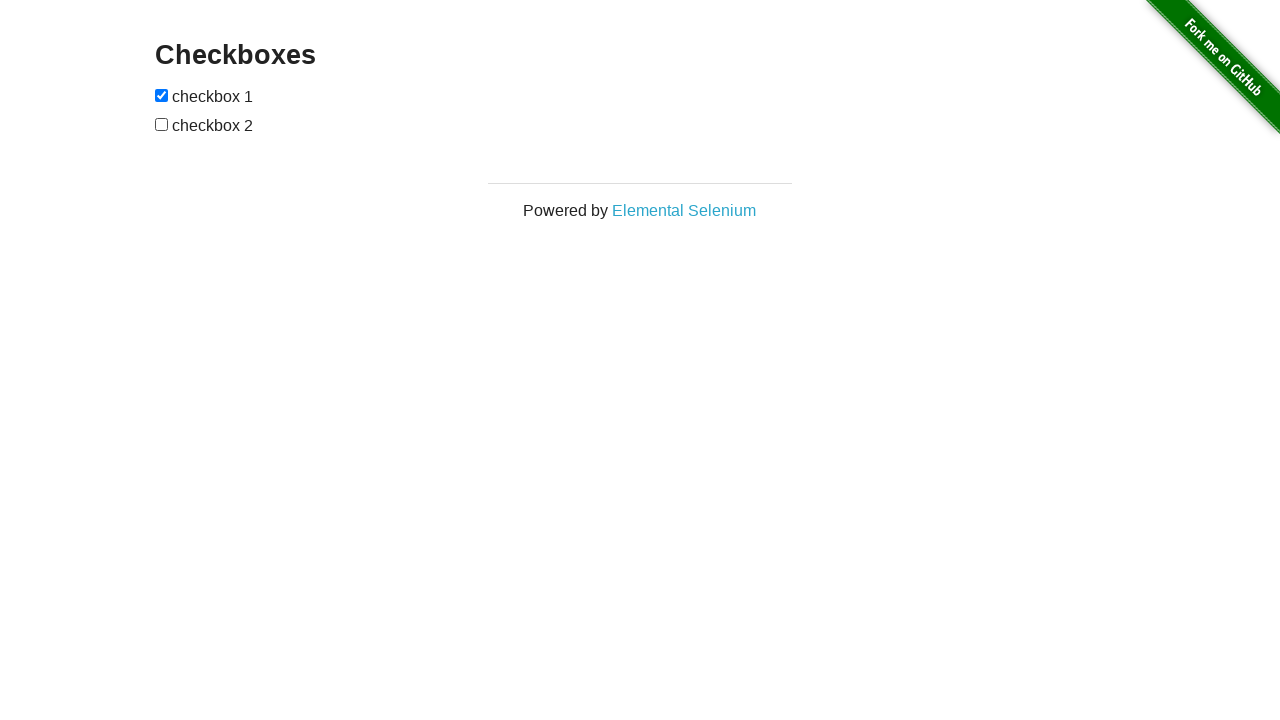